Tests drag and drop functionality by dragging an element from column A to column B on the Herokuapp demo site

Starting URL: https://the-internet.herokuapp.com/

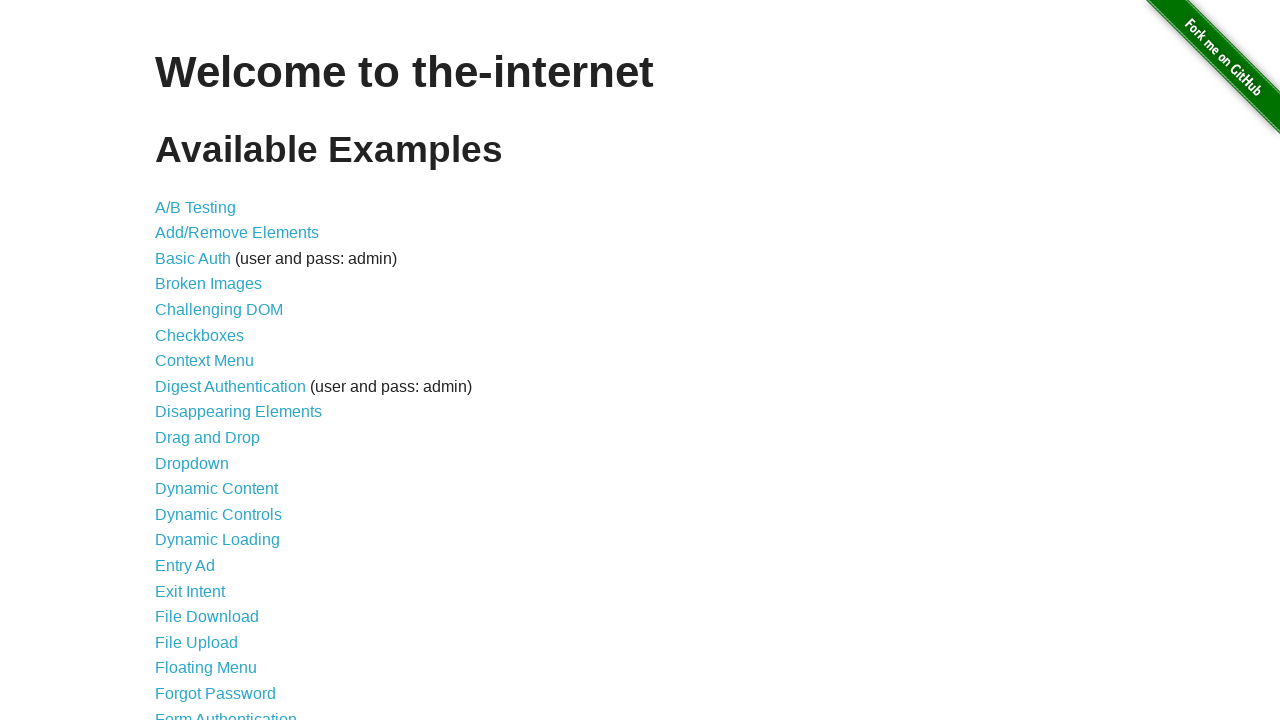

Clicked on Drag and Drop link at (208, 438) on a:text('Drag and Drop')
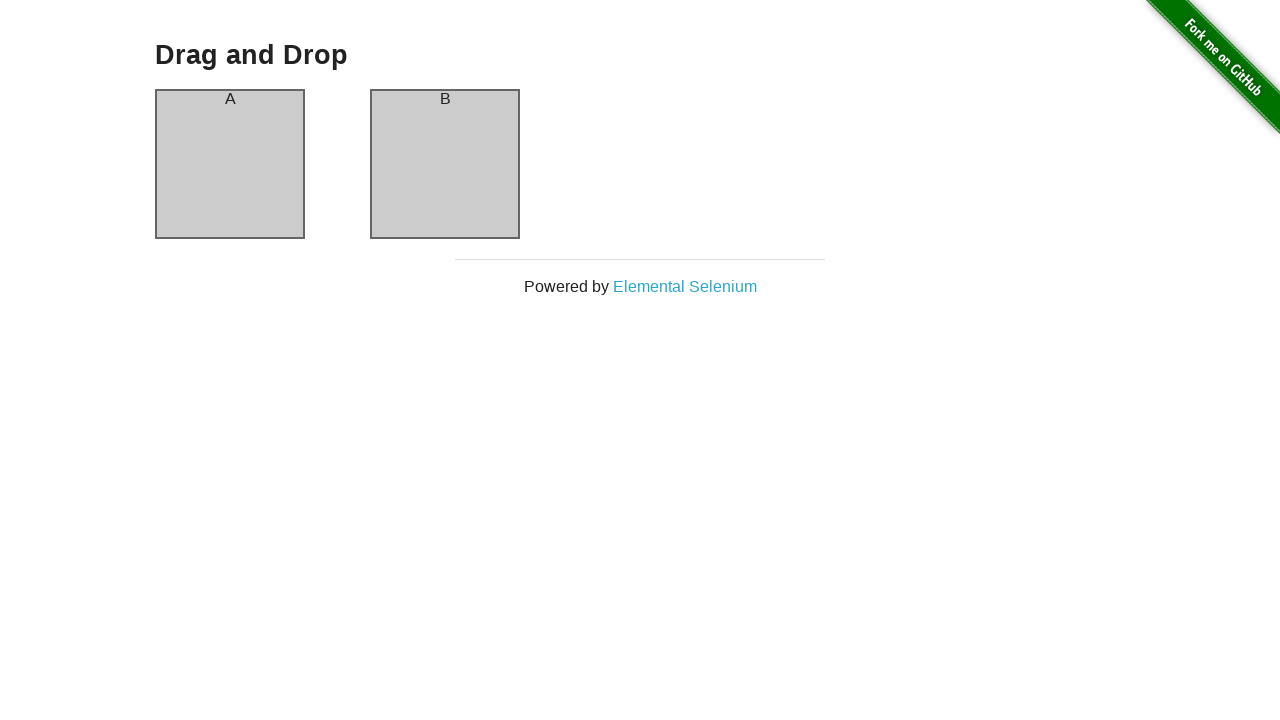

Drag and drop elements loaded - column A is now visible
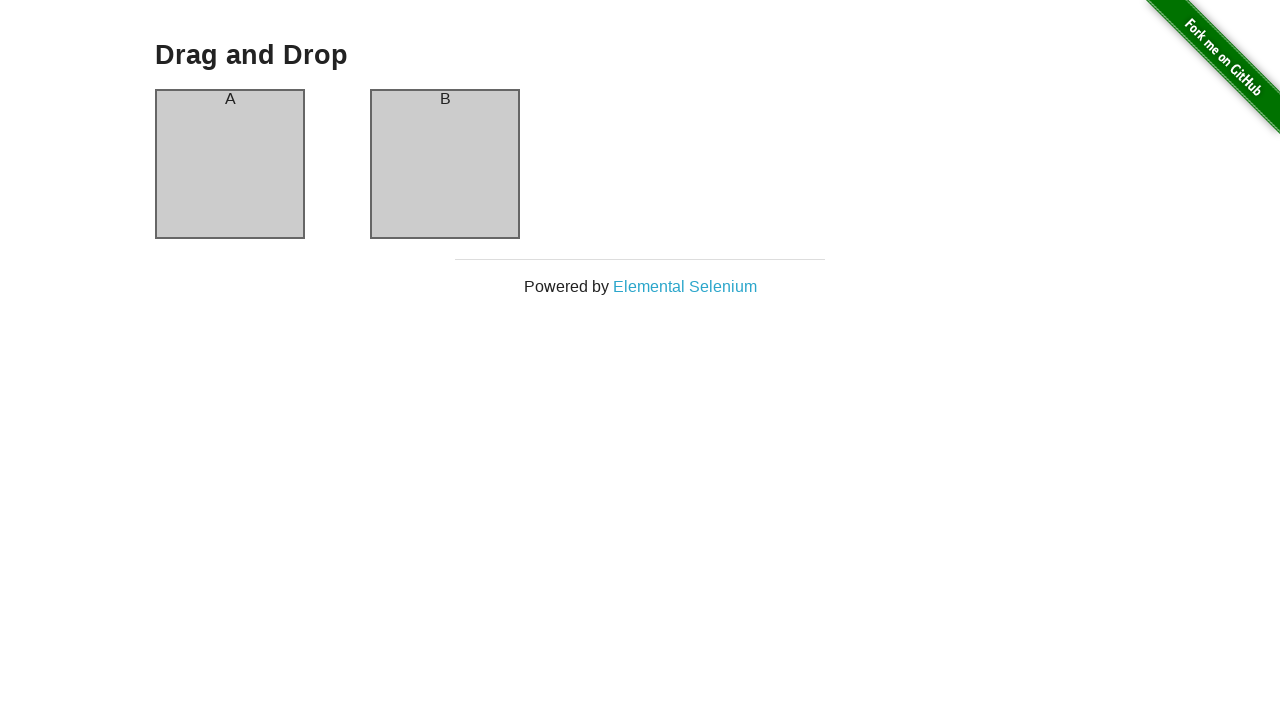

Dragged element from column A to column B at (445, 164)
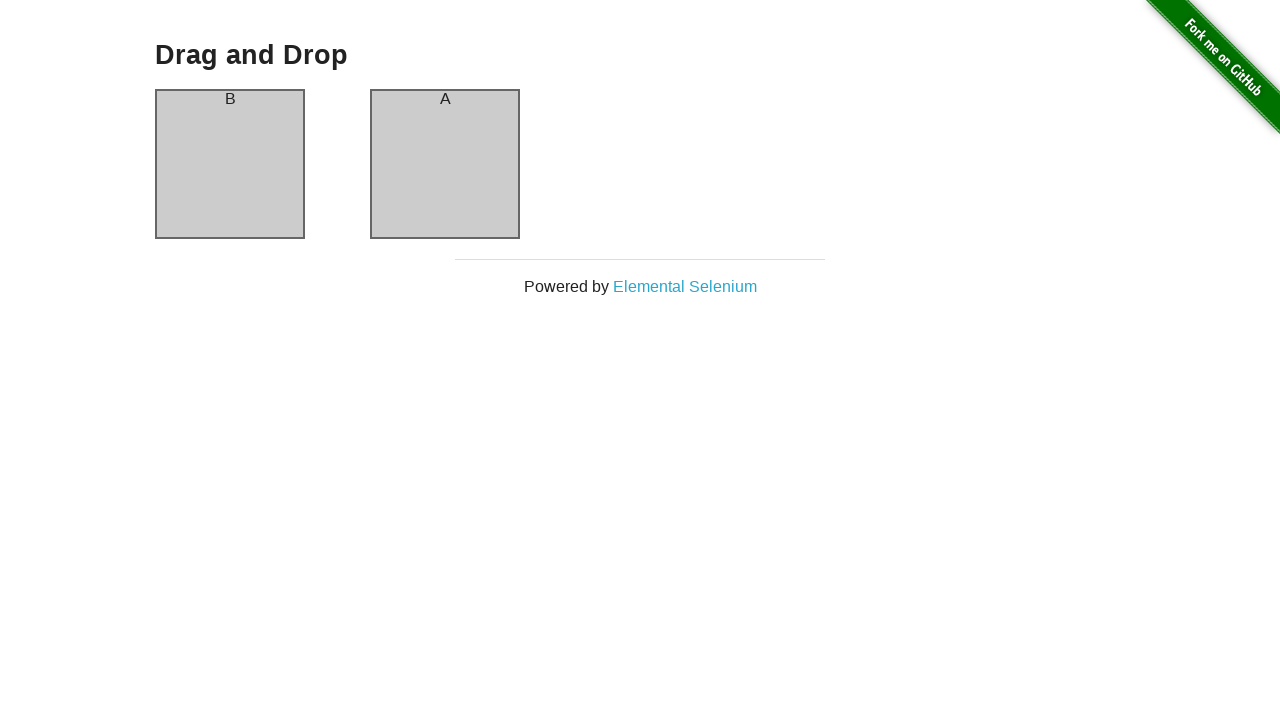

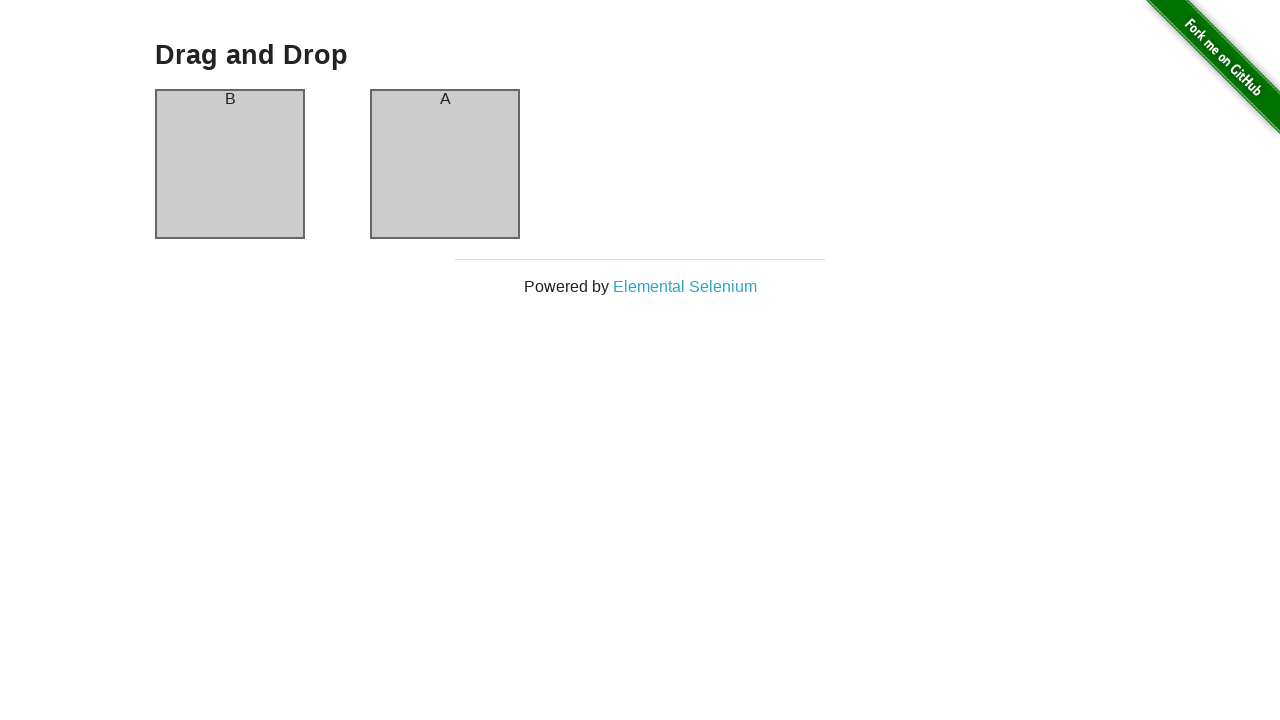